Tests nested frames navigation on the Heroku app by switching between multiple frames (top, middle, right, bottom) and verifying frame content

Starting URL: http://the-internet.herokuapp.com/

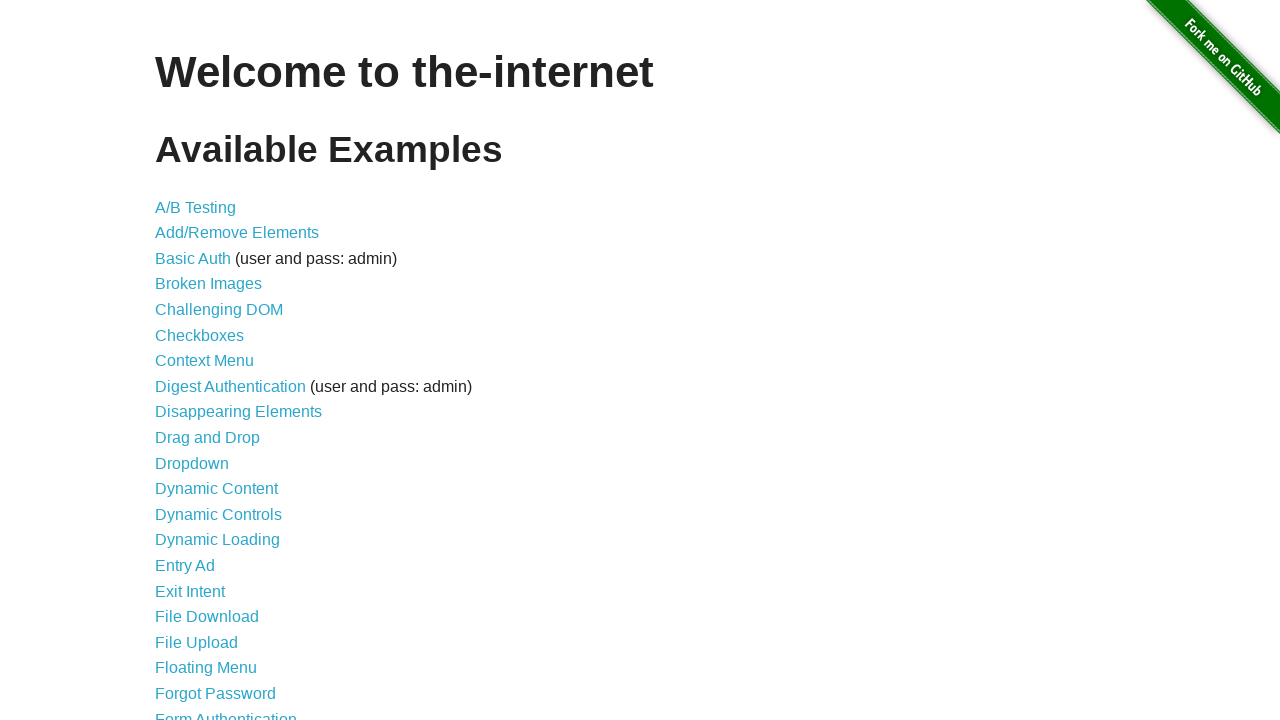

Clicked on Frames link at (182, 361) on a:text('Frames')
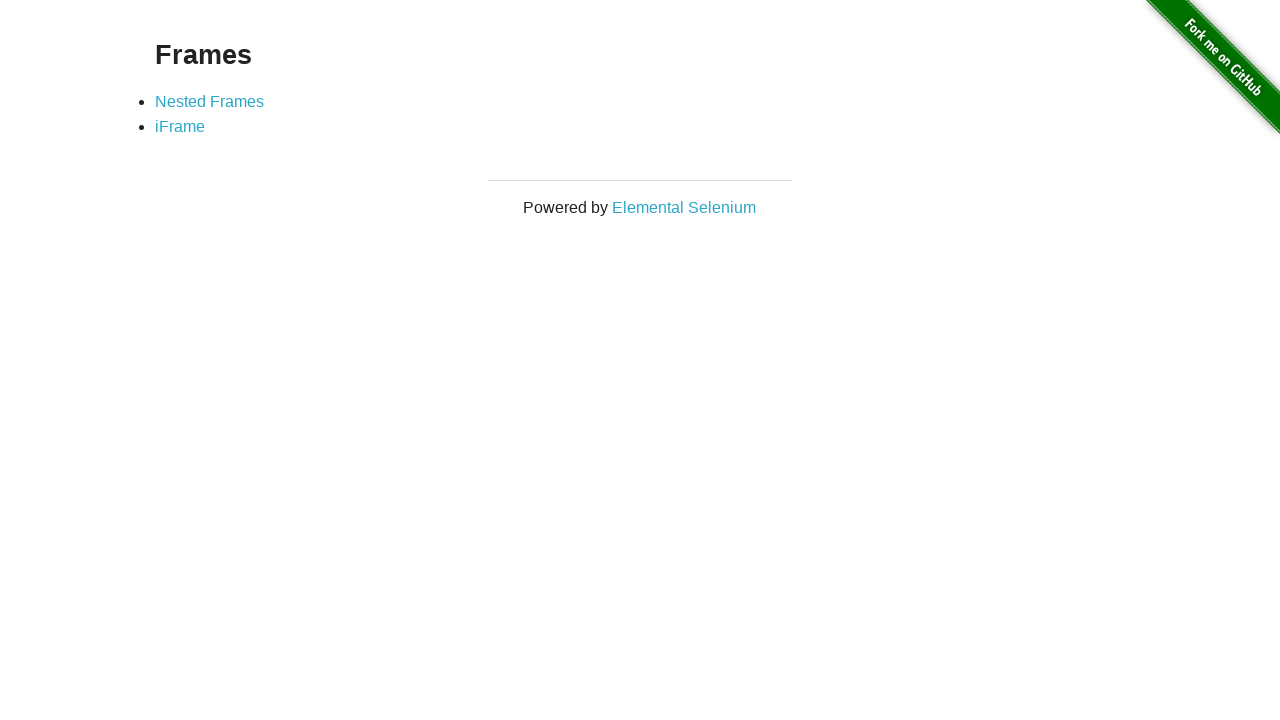

Frames page loaded
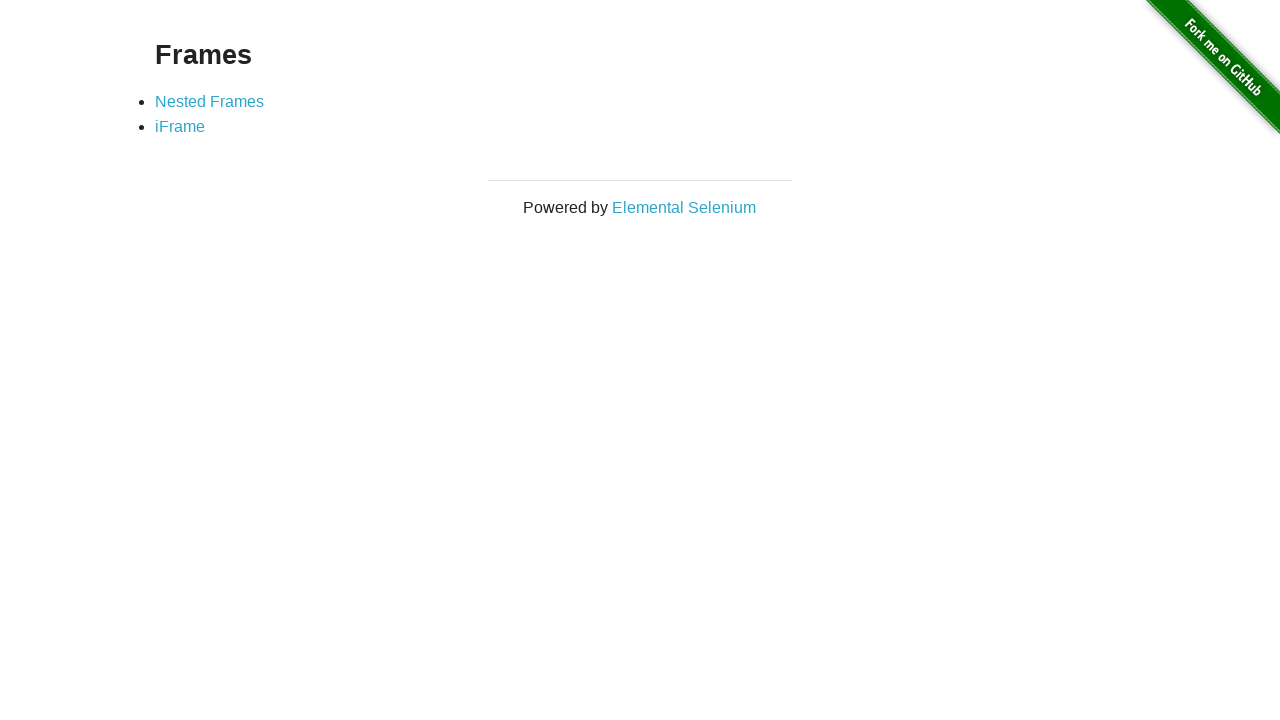

Clicked on Nested Frames link at (210, 101) on a:text-matches('Nested', 'i')
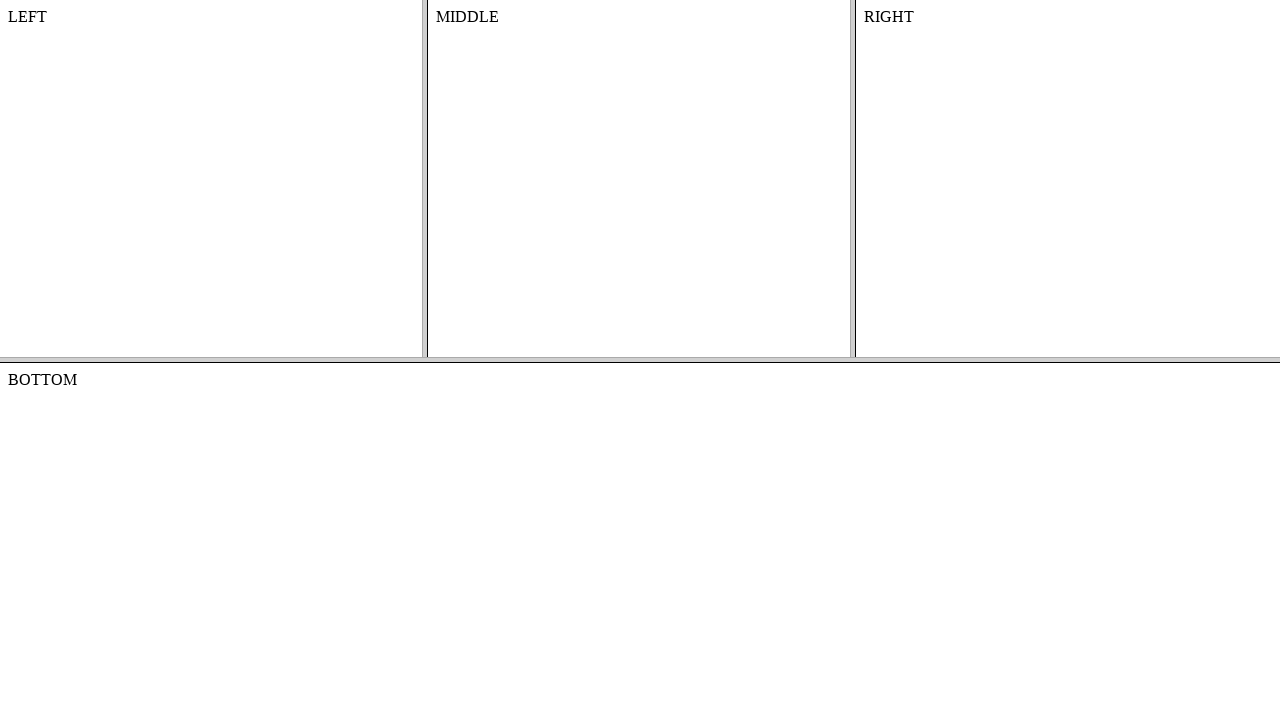

Nested frames page loaded
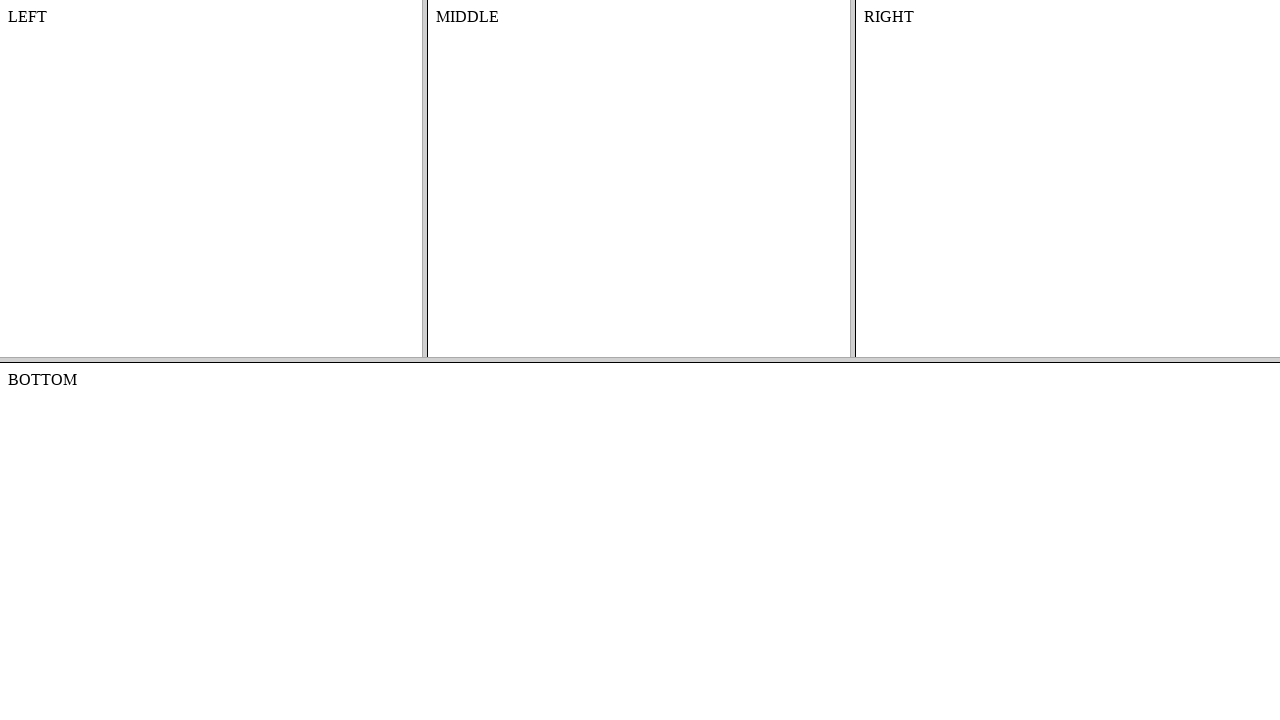

Retrieved all frames on page - total count: 6
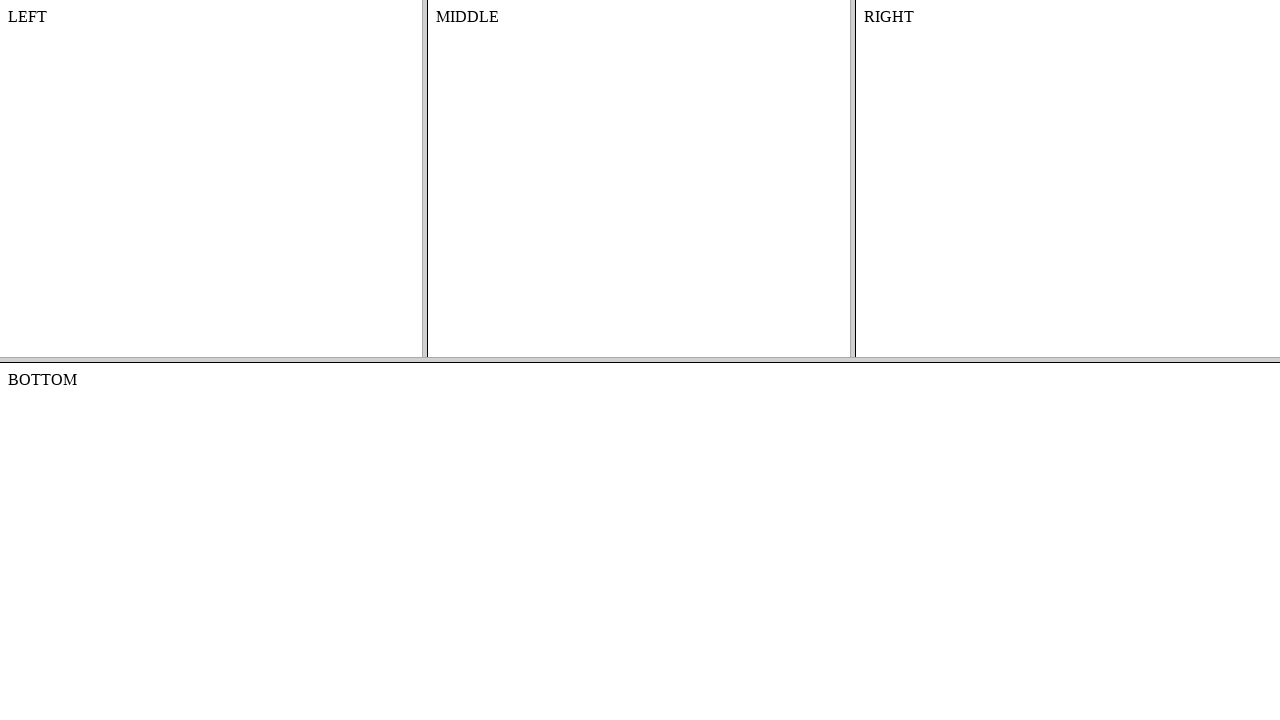

Found top frame (frame-top)
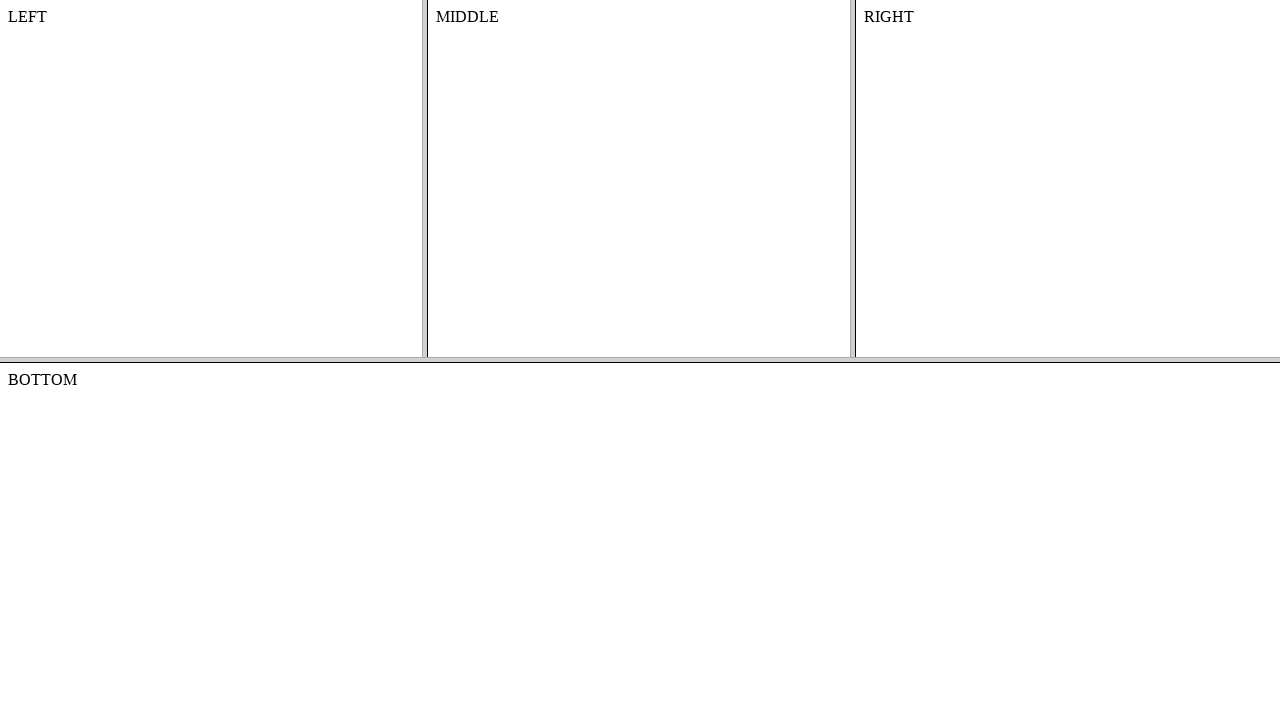

Retrieved child frames from top frame - total count: 3
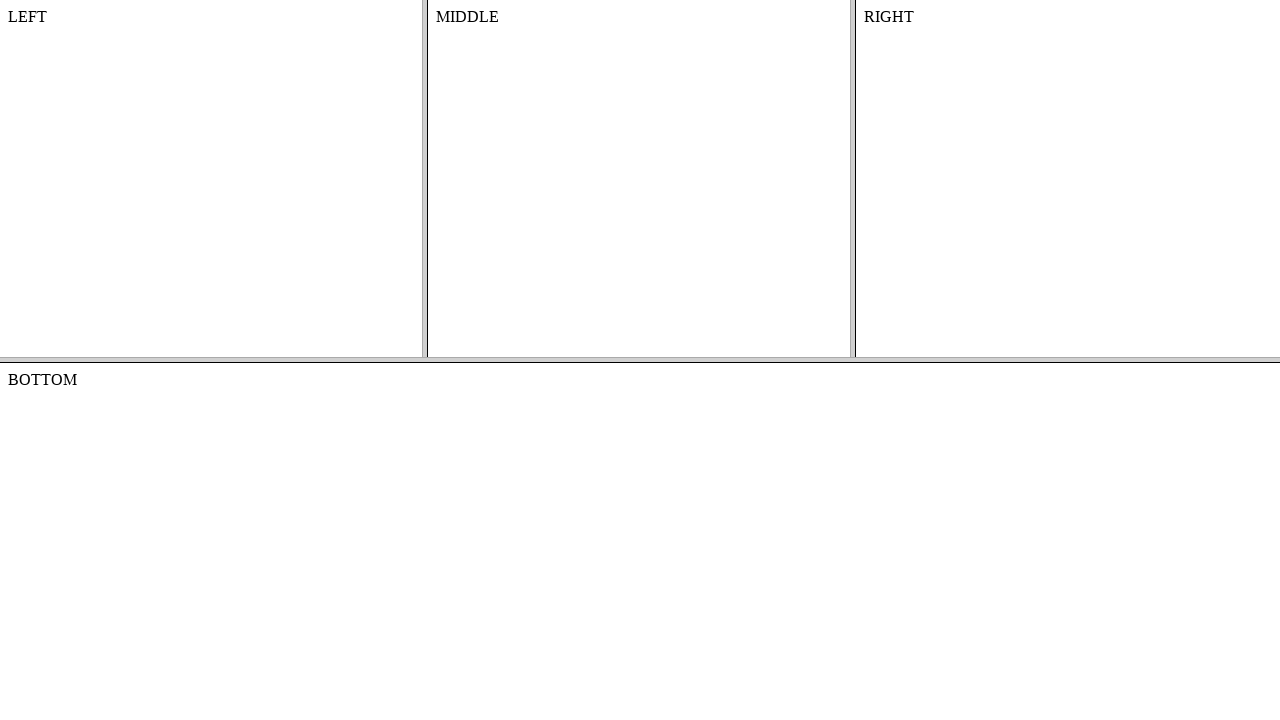

Switched to middle frame (index 1)
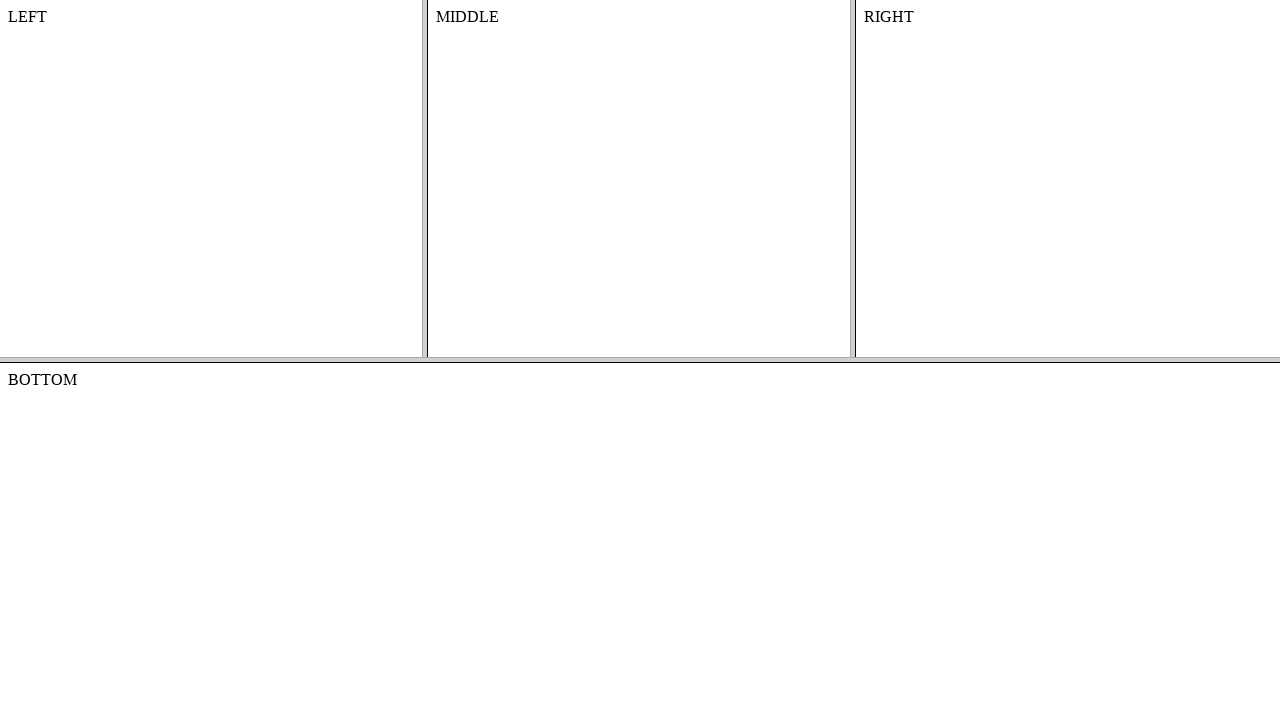

Retrieved text from middle frame: 'MIDDLE'
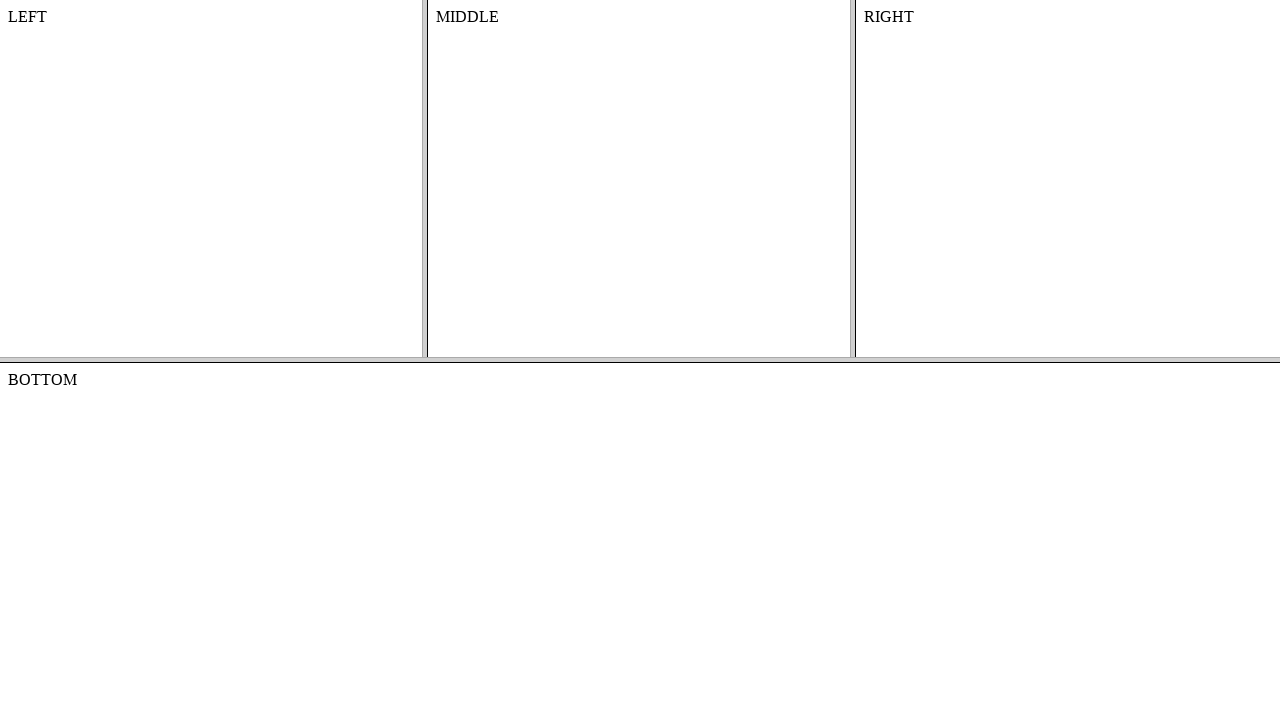

Verified middle frame text equals 'MIDDLE'
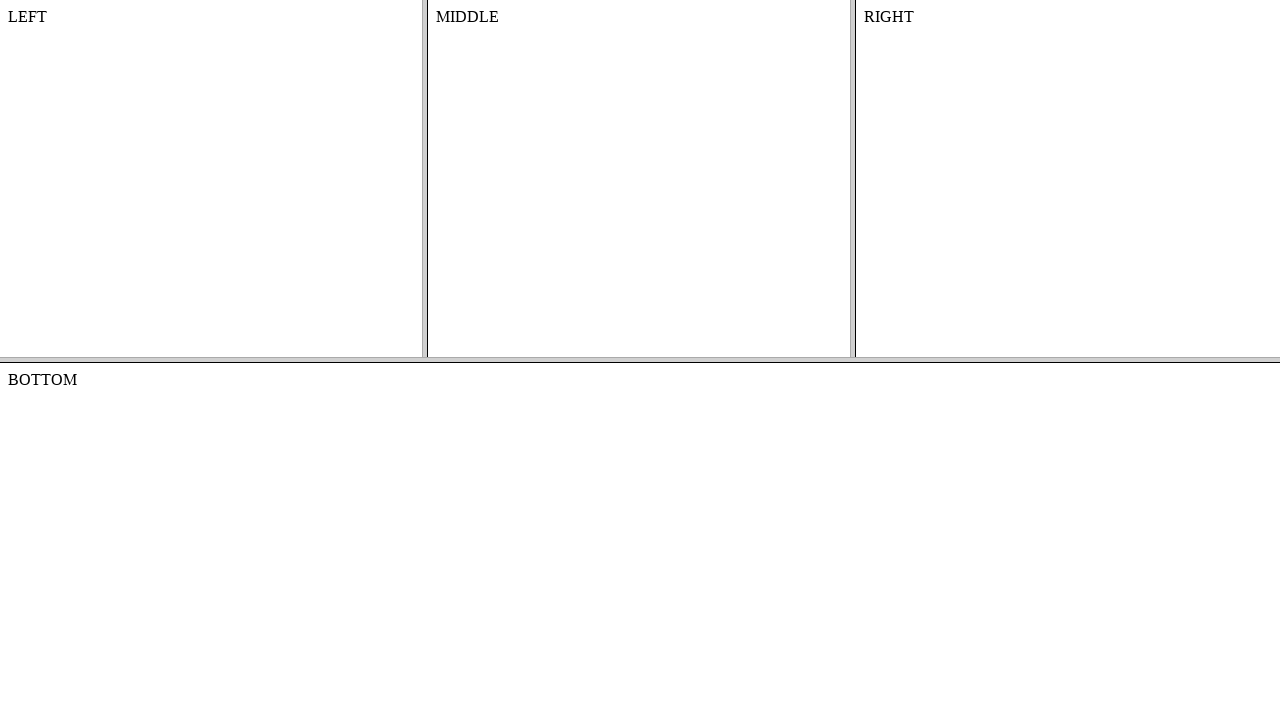

Found bottom frame (frame-bottom)
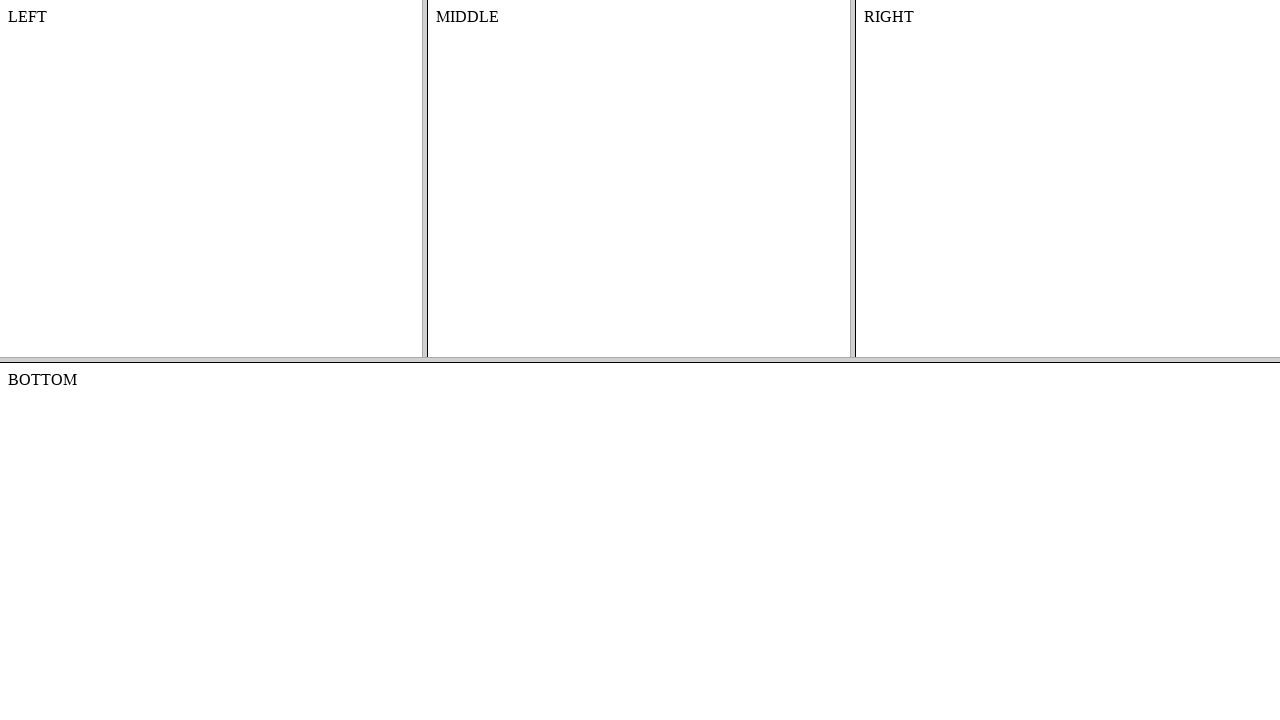

Retrieved text from bottom frame: 'BOTTOM
'
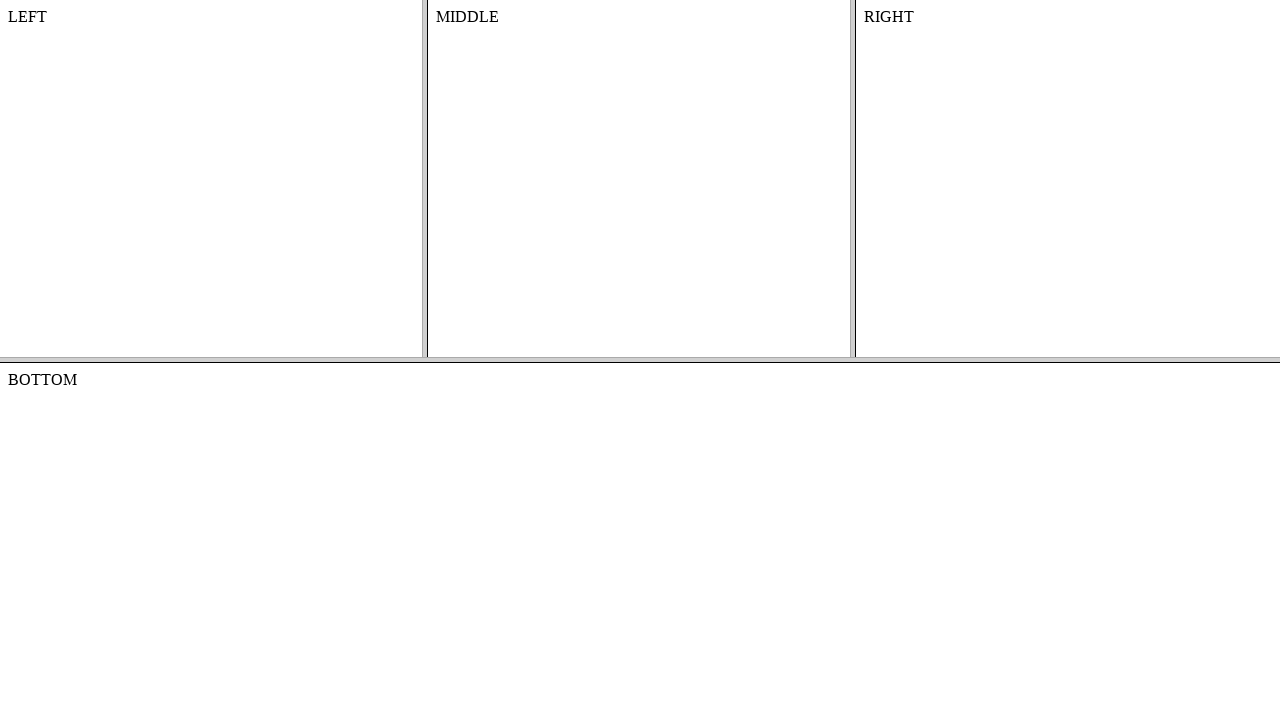

Navigated back to frames page
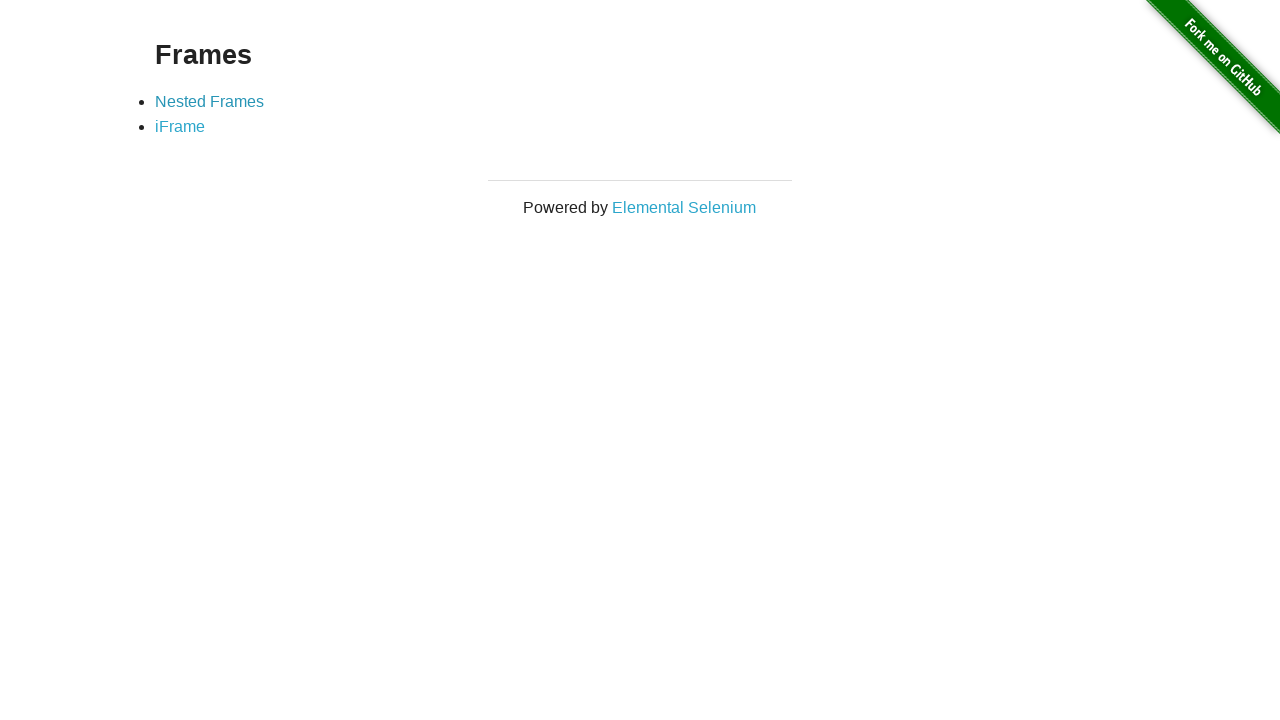

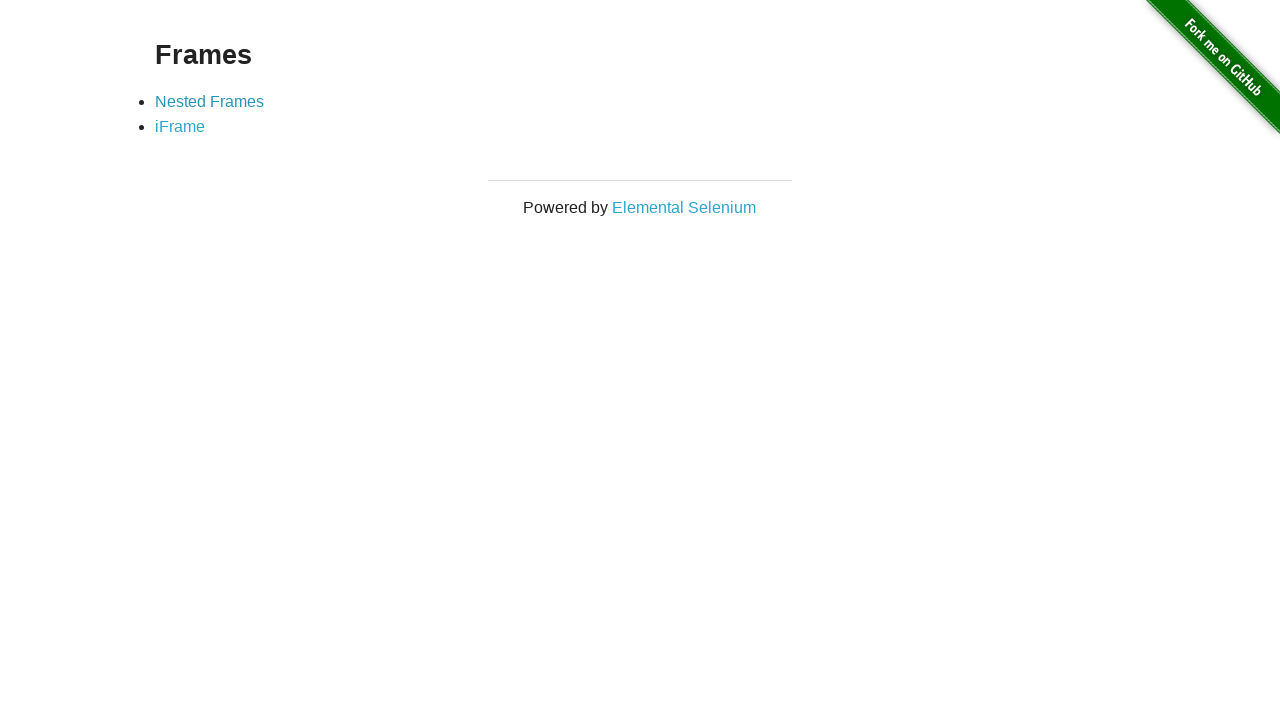